Tests drag and drop functionality by dragging an element with id "drag3" and dropping it onto a target element with id "div2"

Starting URL: https://grotechminds.com/drag-and-drop/

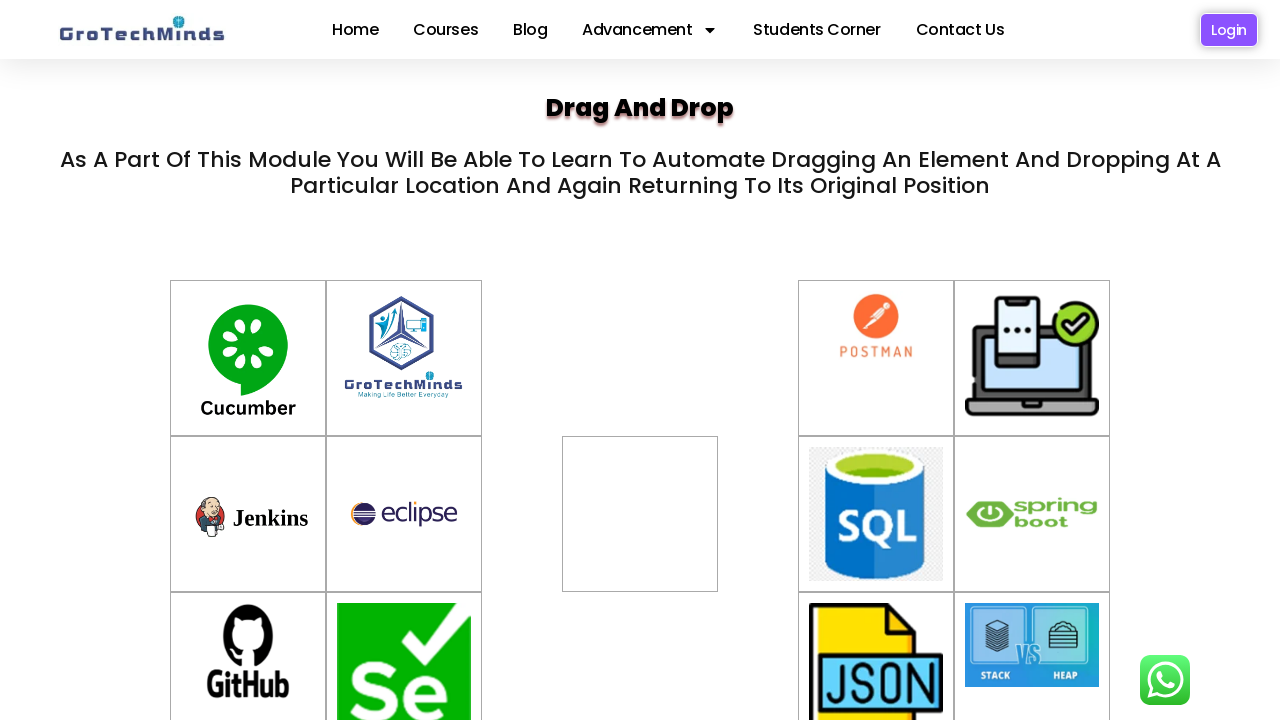

Waited for draggable element with id 'drag3' to be visible
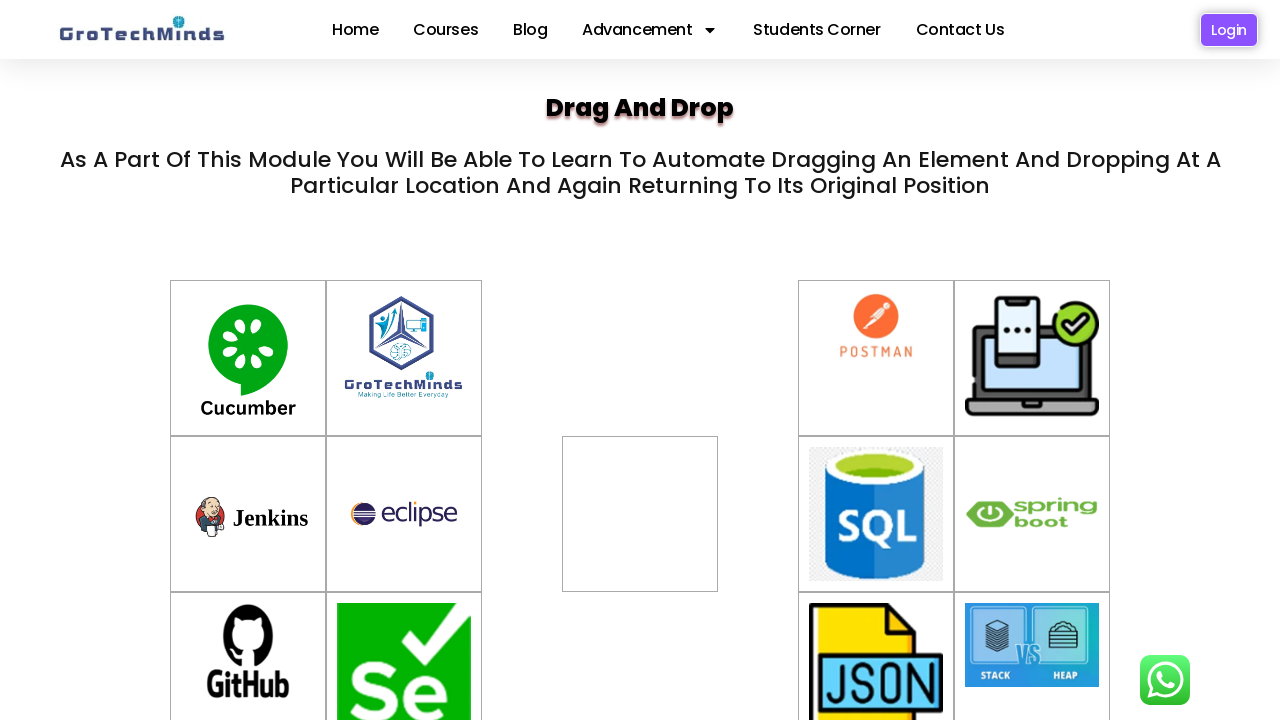

Located draggable element with id 'drag3'
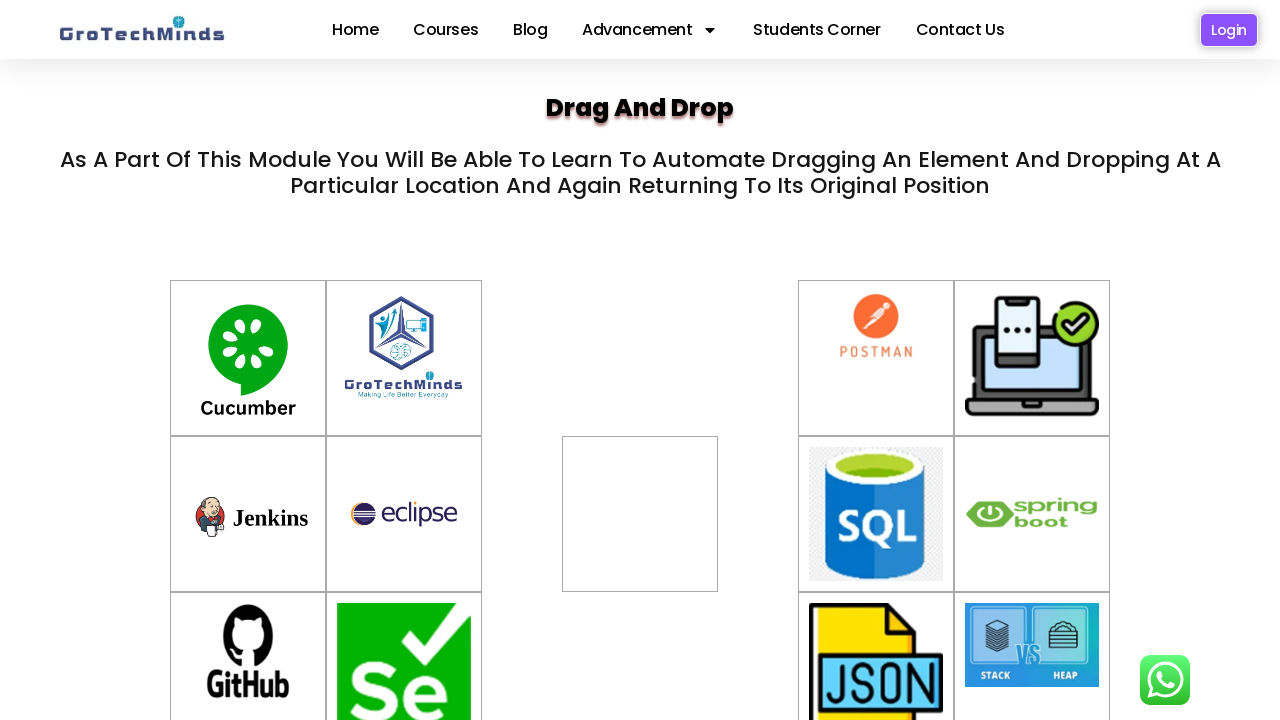

Located drop target element with id 'div2'
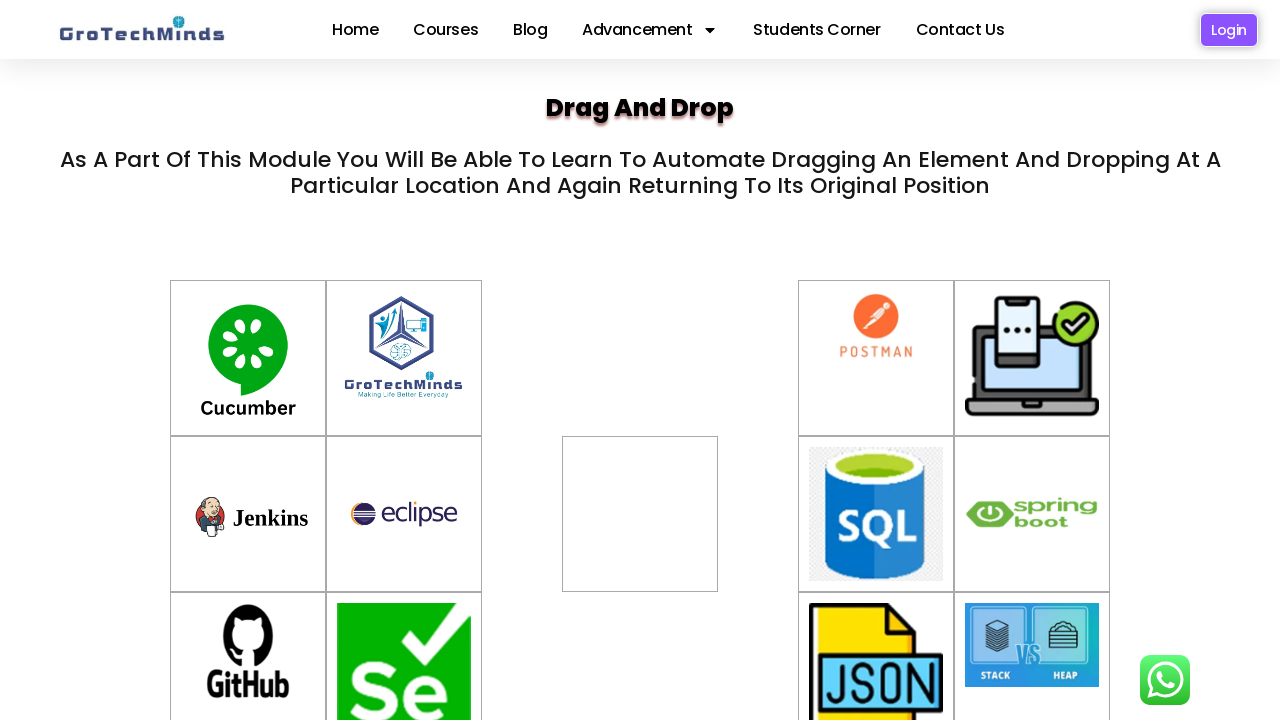

Dragged element 'drag3' and dropped it onto target element 'div2' at (640, 514)
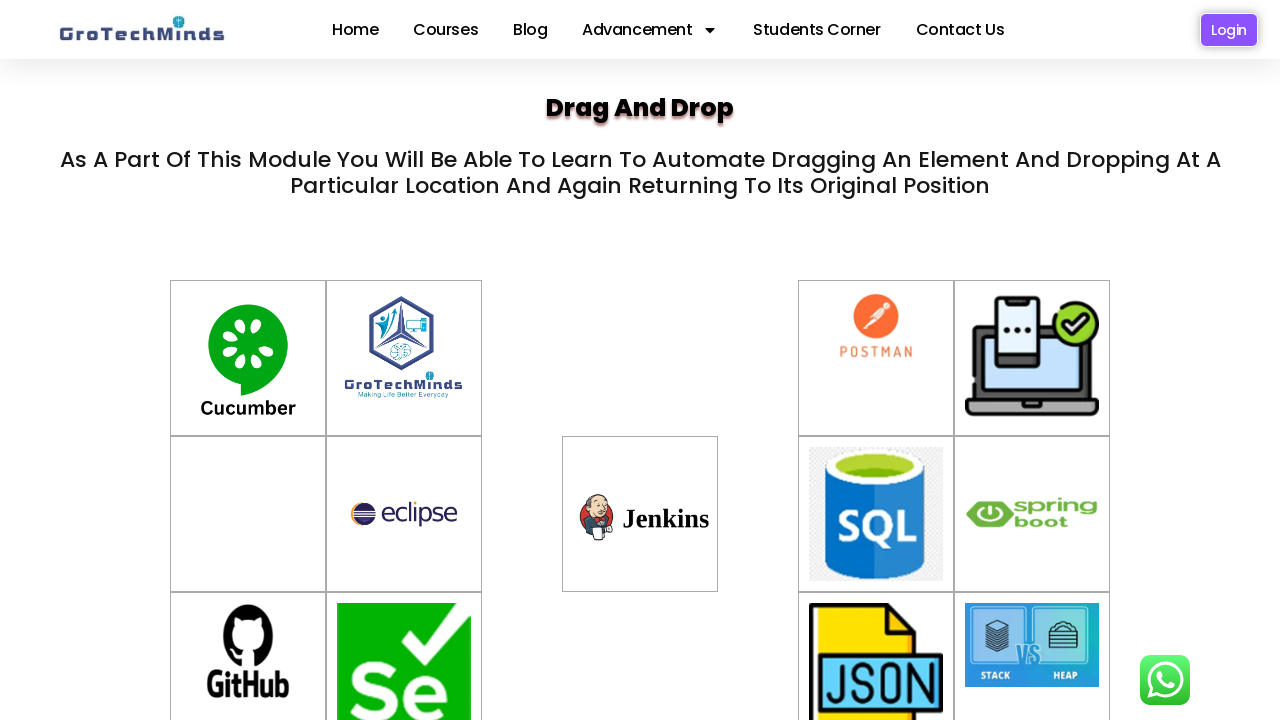

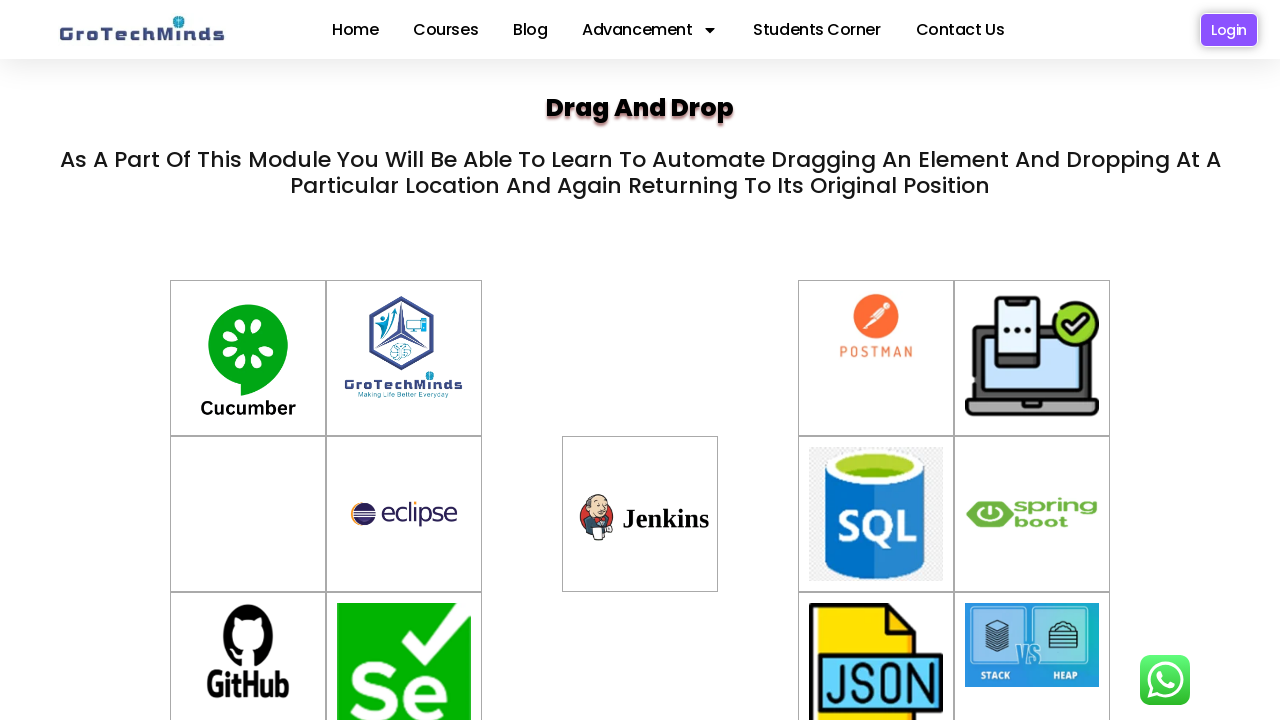